Tests floating menu visibility while scrolling the page up and down

Starting URL: https://the-internet.herokuapp.com/floating_menu

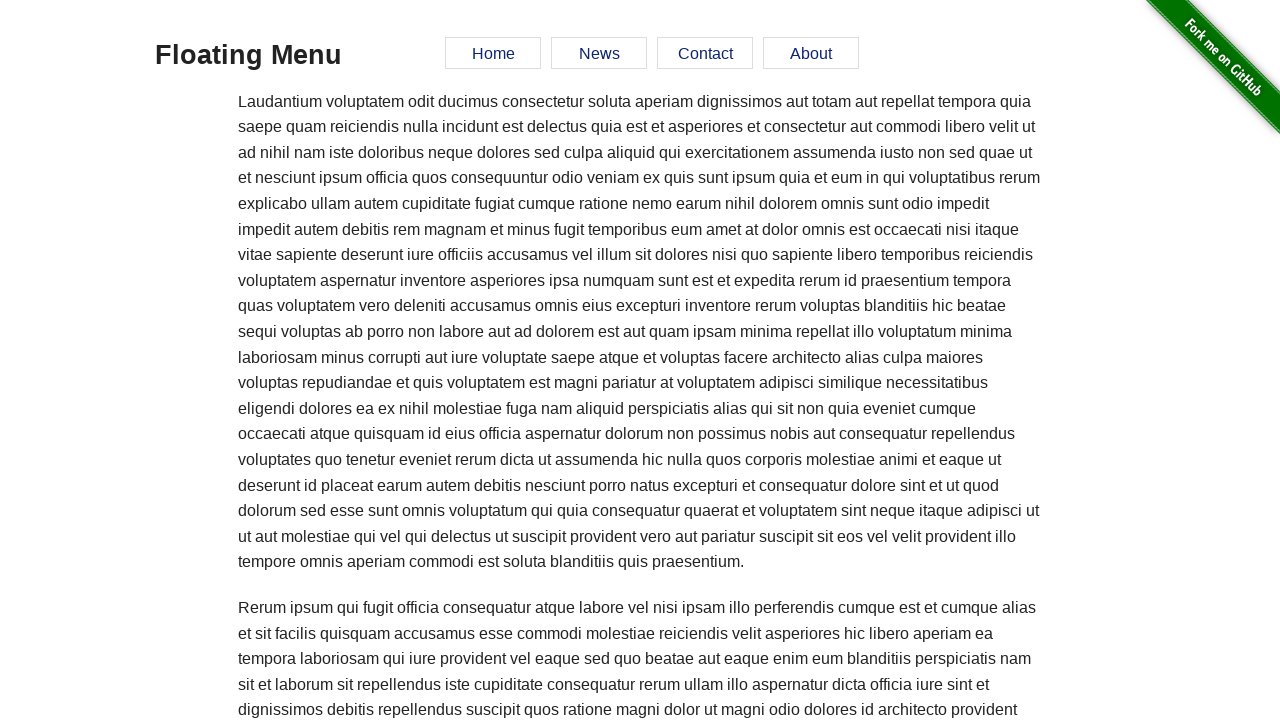

Scrolled down 3000 pixels
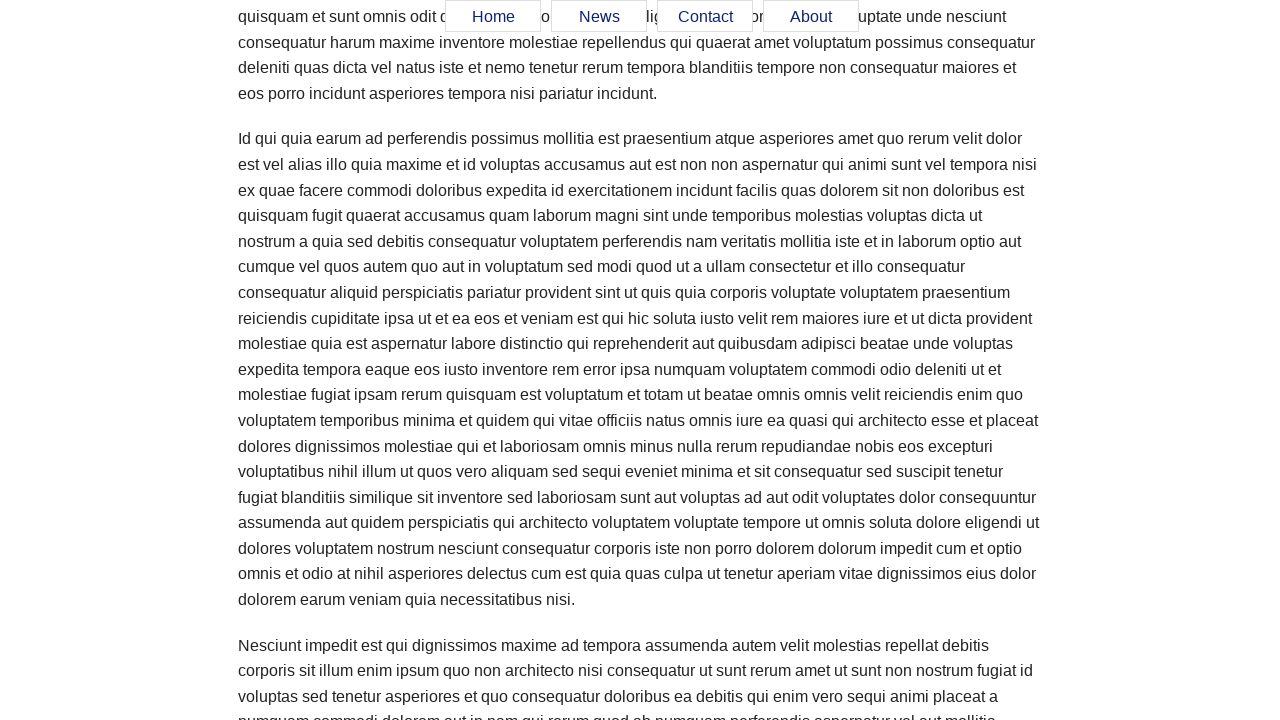

Scrolled up 2000 pixels
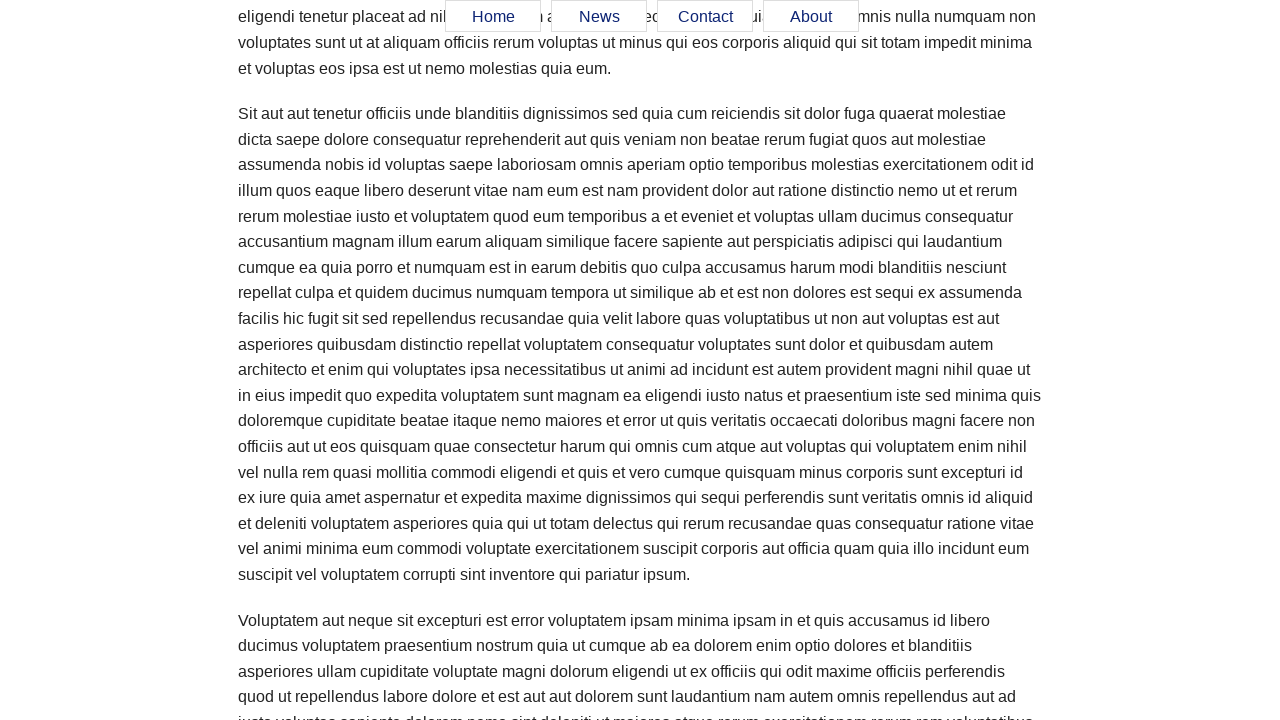

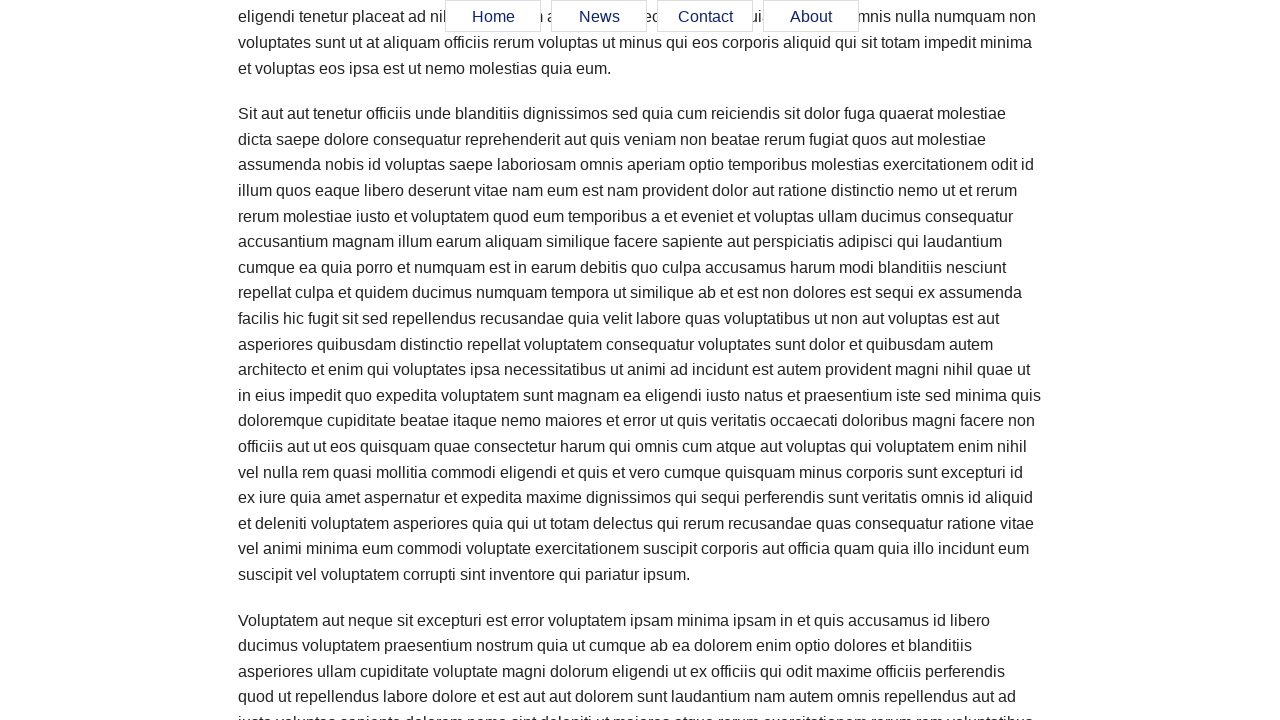